Navigates to Pro Kabaddi website, clicks on the Standings section, and verifies that team standings data is displayed for a specific team.

Starting URL: https://www.prokabaddi.com/

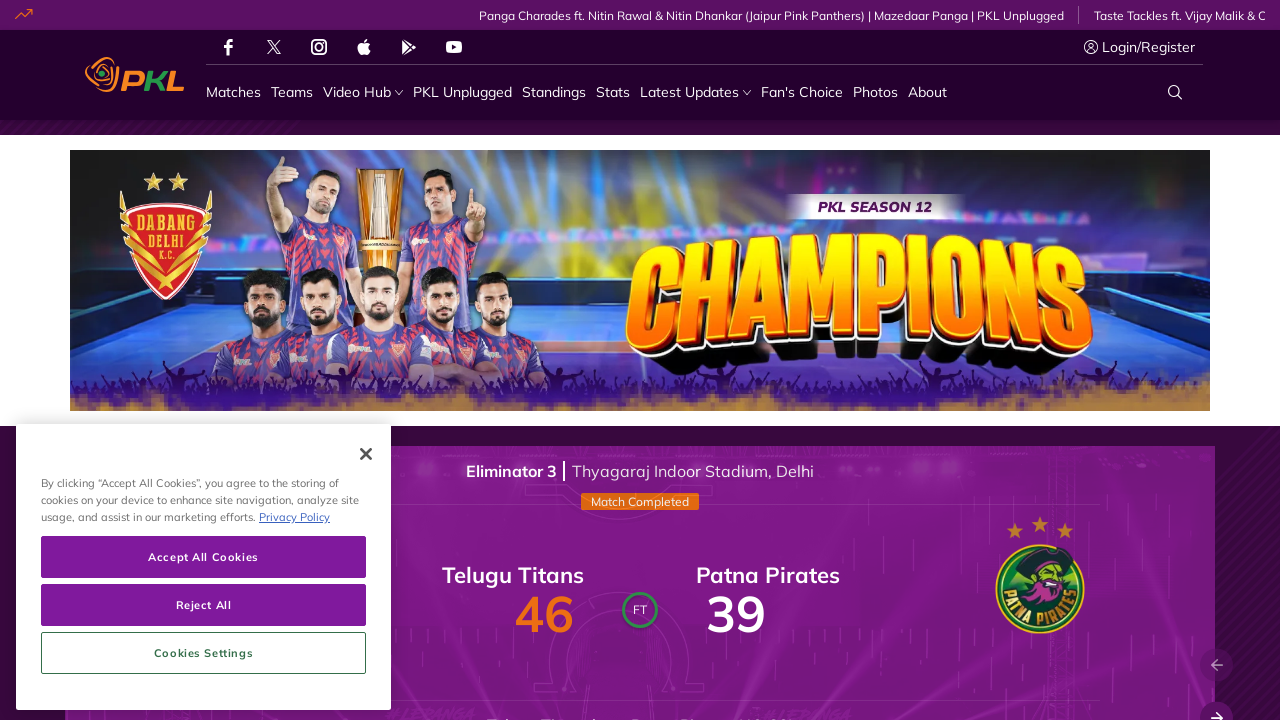

Clicked on Standings navigation item at (554, 92) on xpath=//span[text()='Standings']
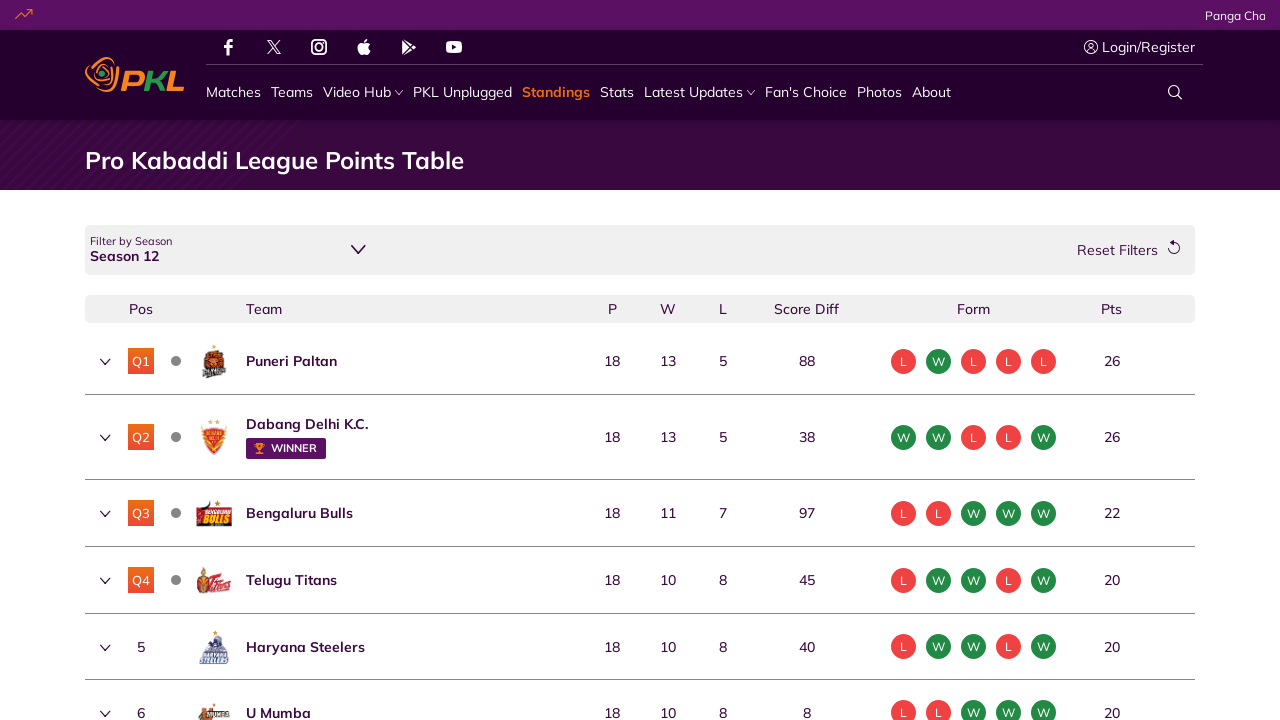

Standings table loaded successfully
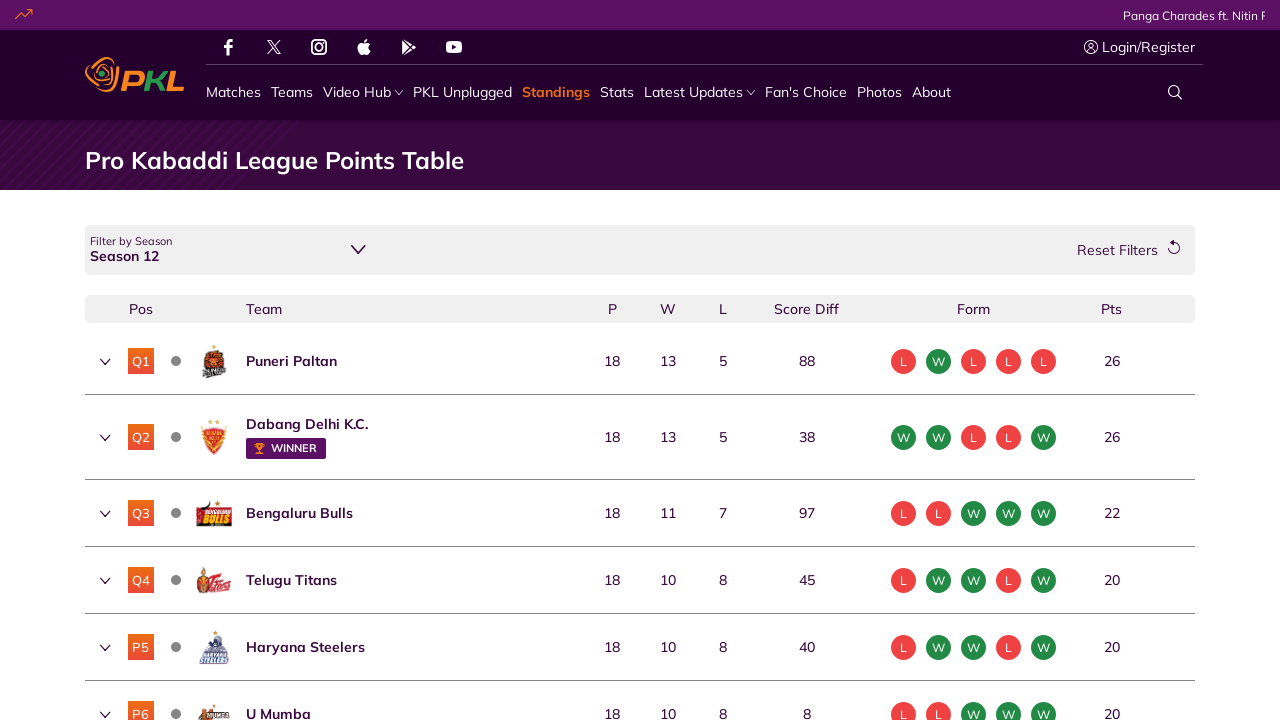

Team row for 'Puneri Paltan' is visible in the standings
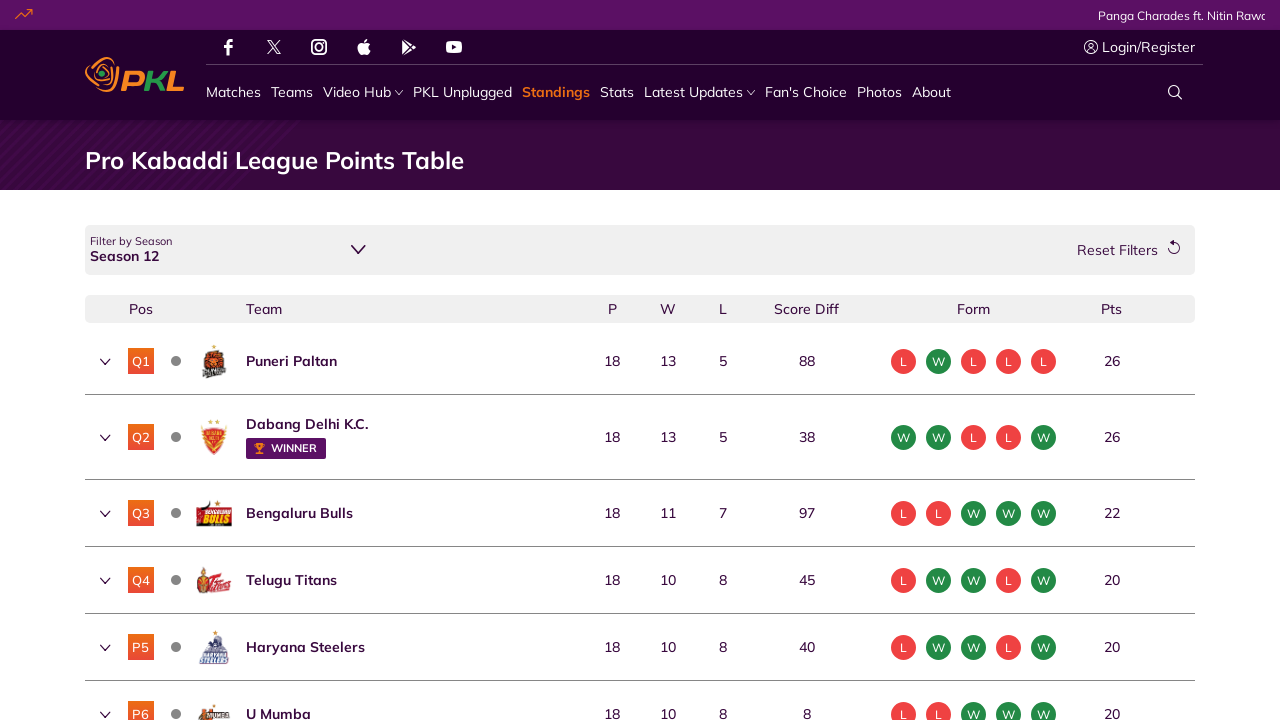

Team statistics elements are present for 'Puneri Paltan'
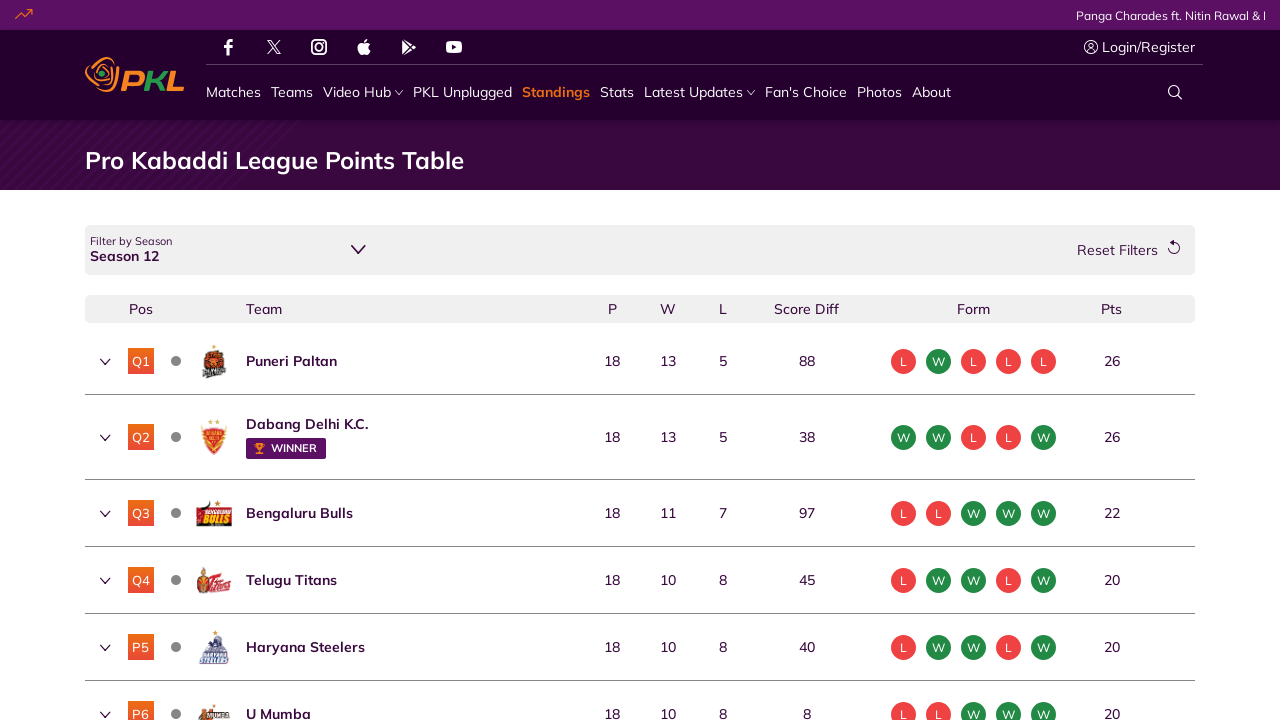

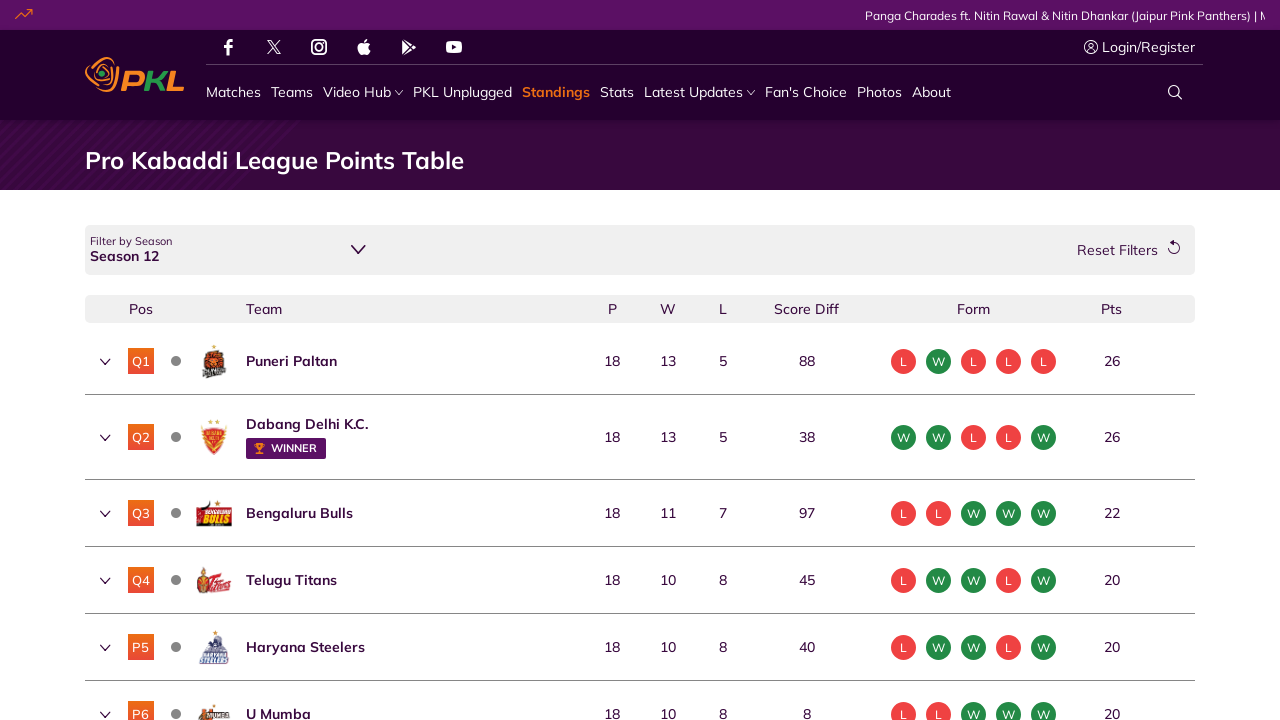